Tests element visibility by verifying a text field is visible, clicking to hide it, and confirming it becomes hidden.

Starting URL: https://rahulshettyacademy.com/AutomationPractice/

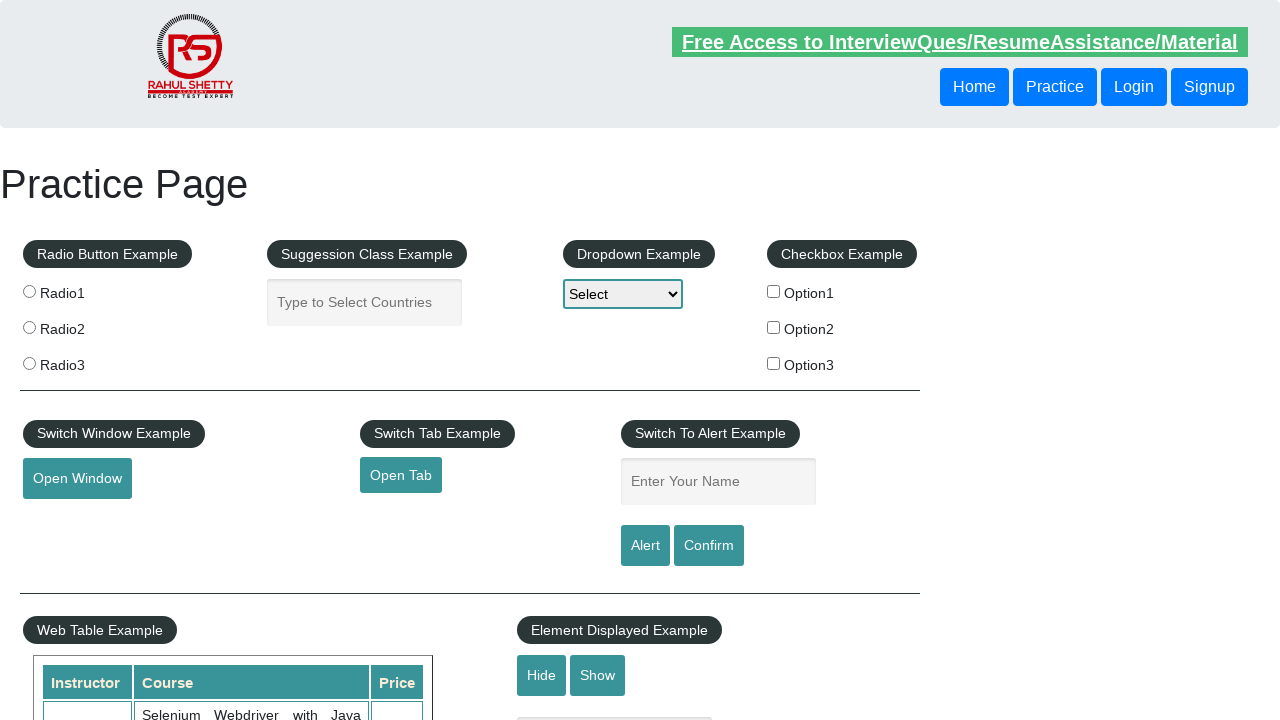

Navigated to https://rahulshettyacademy.com/AutomationPractice/ and verified text field is visible
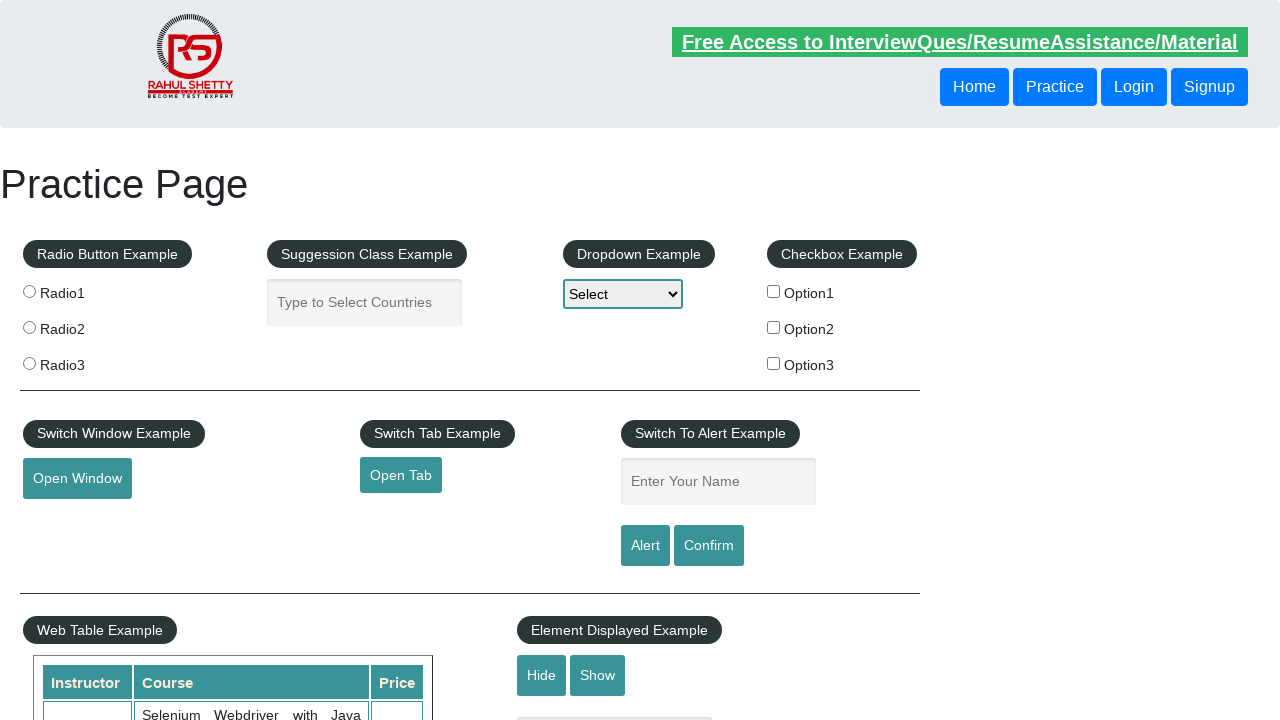

Clicked hide button to hide the text field at (542, 675) on #hide-textbox
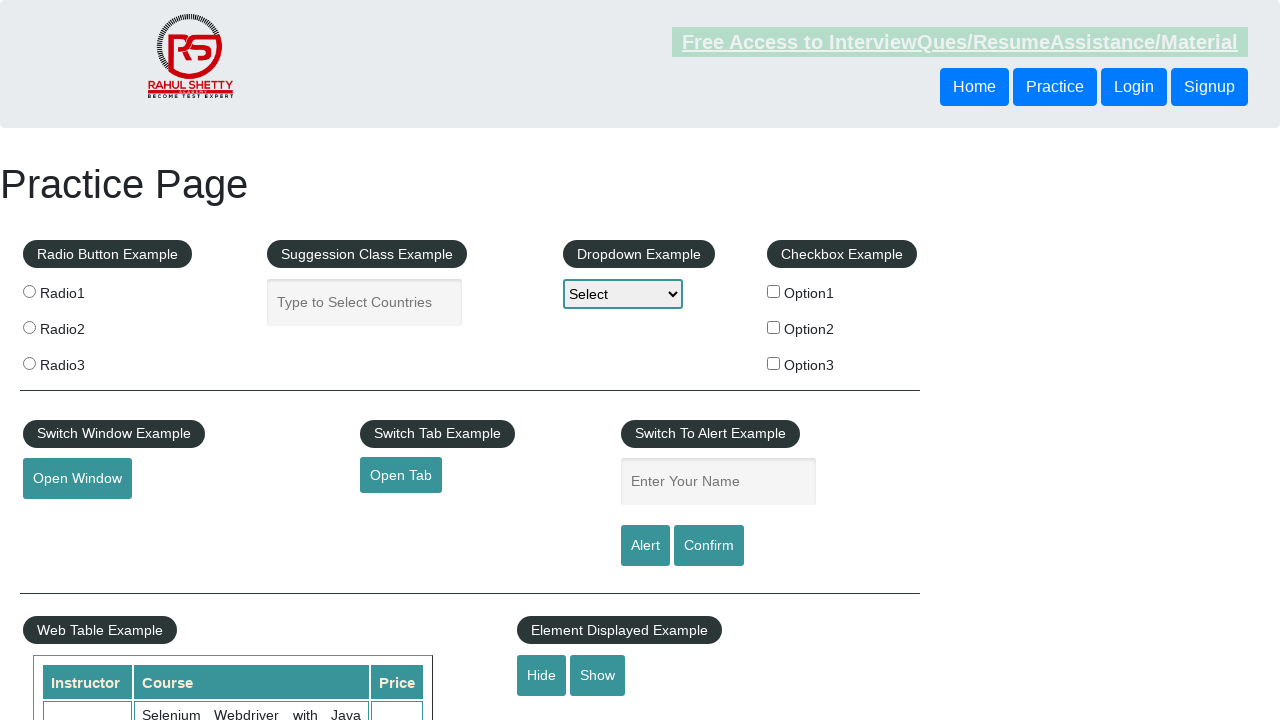

Verified text field is now hidden after clicking hide button
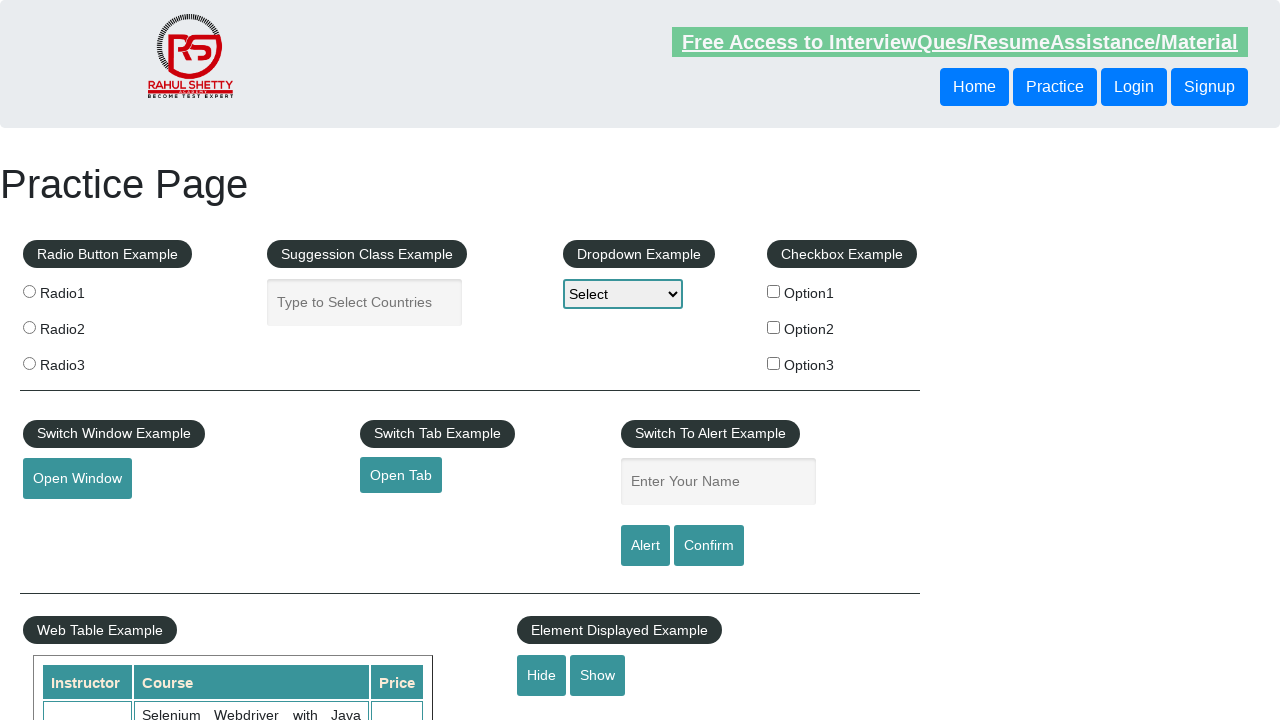

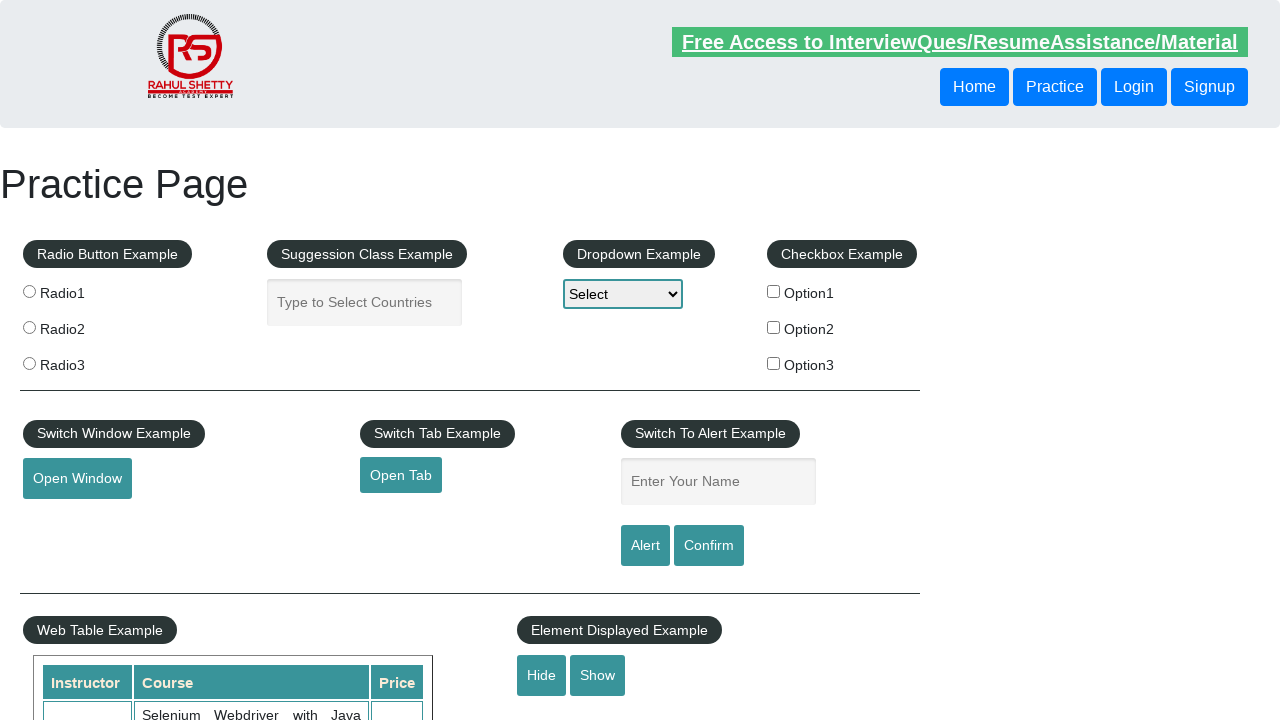